Hovers over "About Selenium" link at the bottom, then clicks on "Selenium Server (Grid)" text

Starting URL: https://www.selenium.dev/downloads/

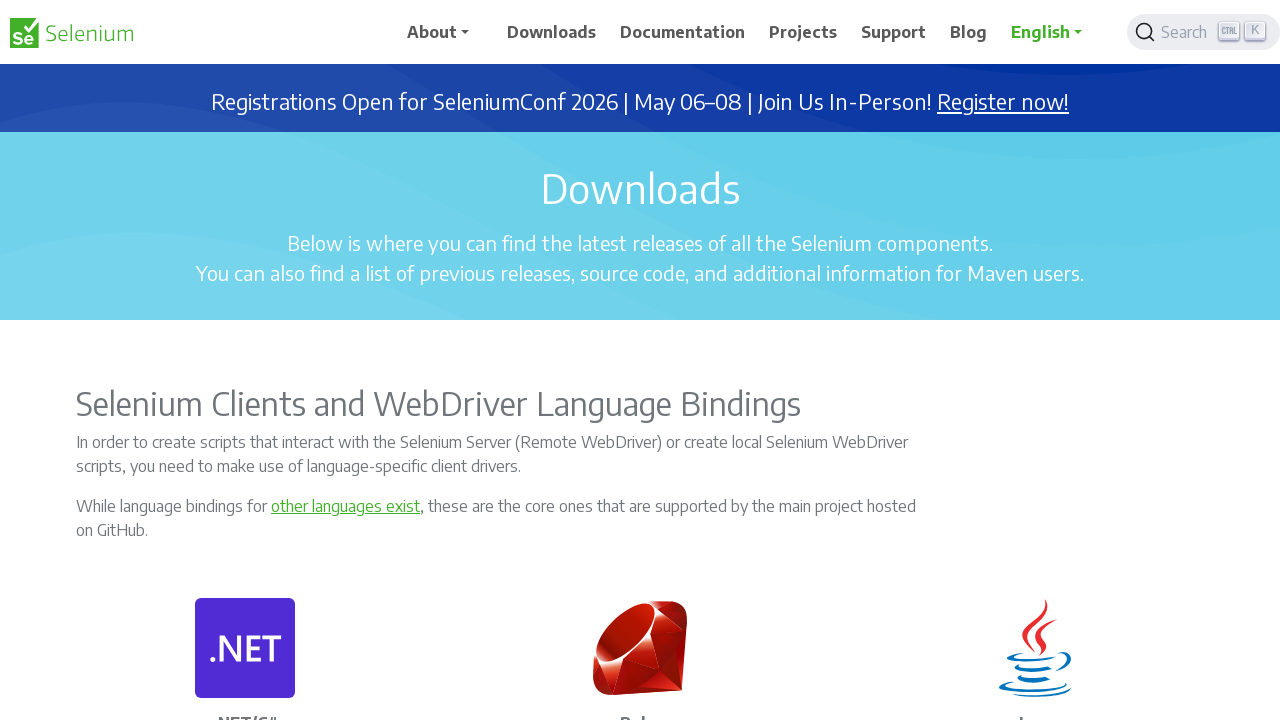

Hovered over the last 'About Selenium' link at the bottom, triggering scroll at (688, 636) on internal:text="About Selenium"i >> nth=-1
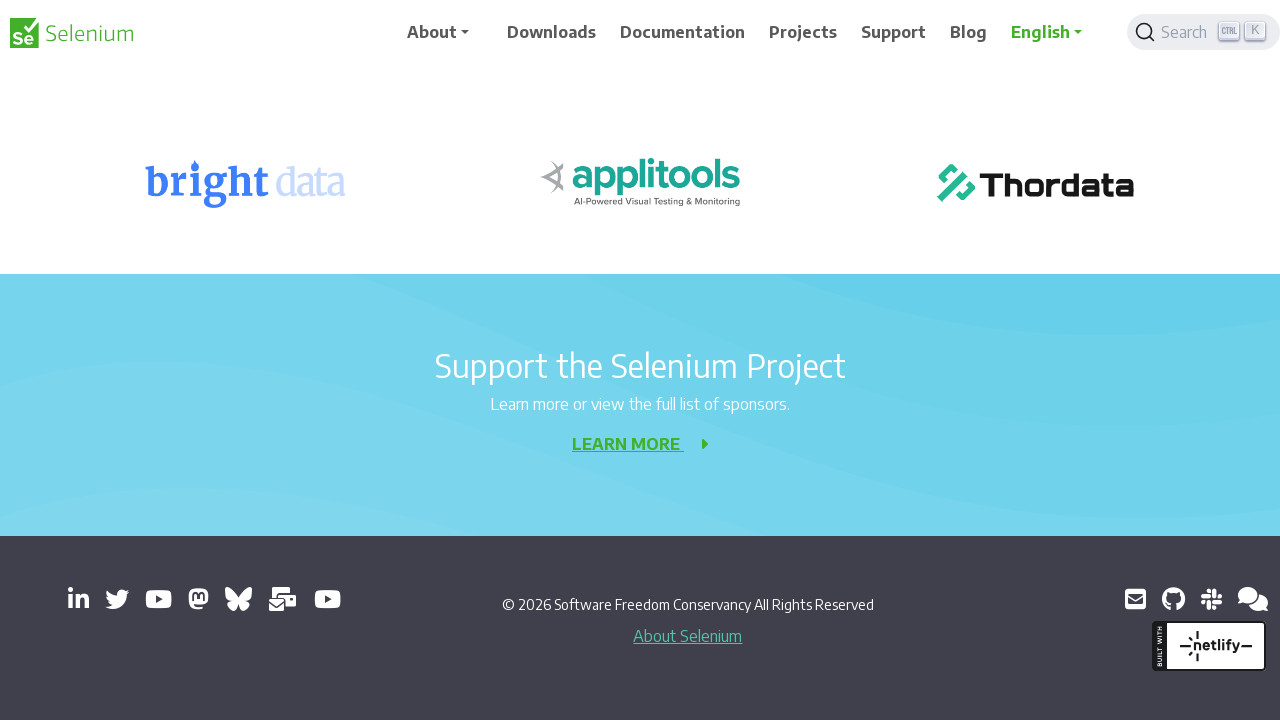

Clicked on 'Selenium Server (Grid)' text at (352, 361) on internal:text="Selenium Server (Grid)"i
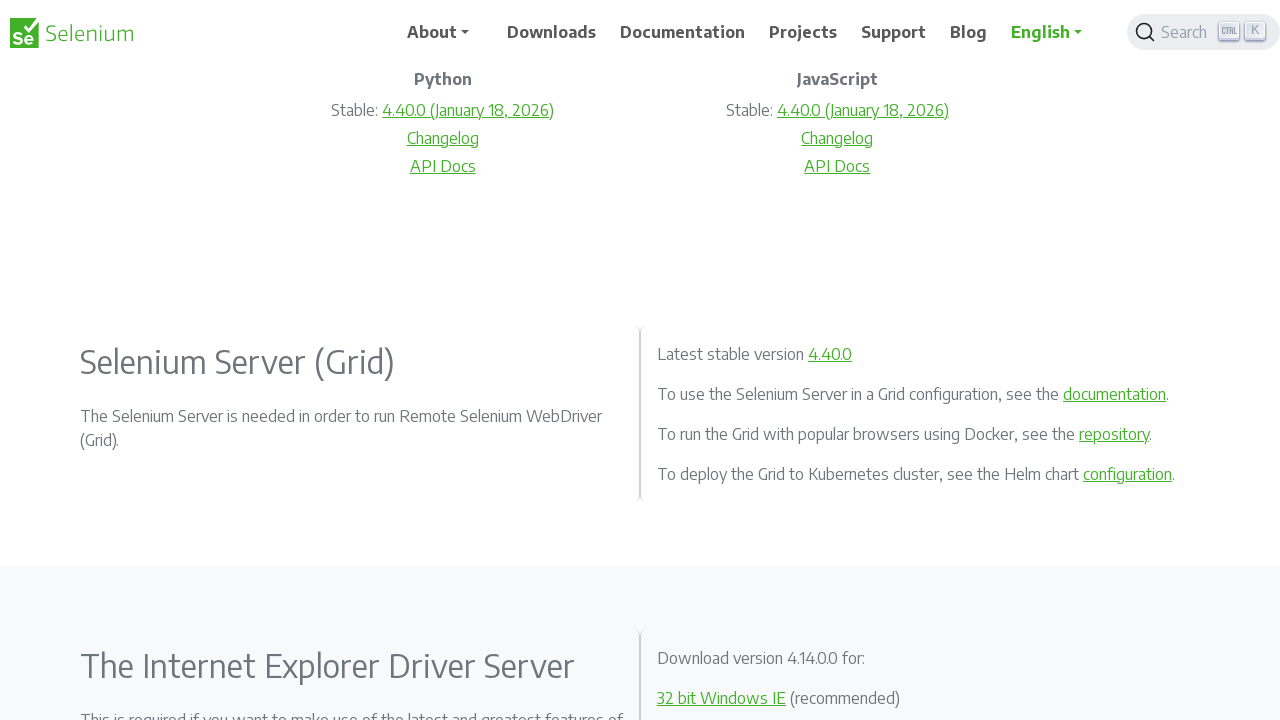

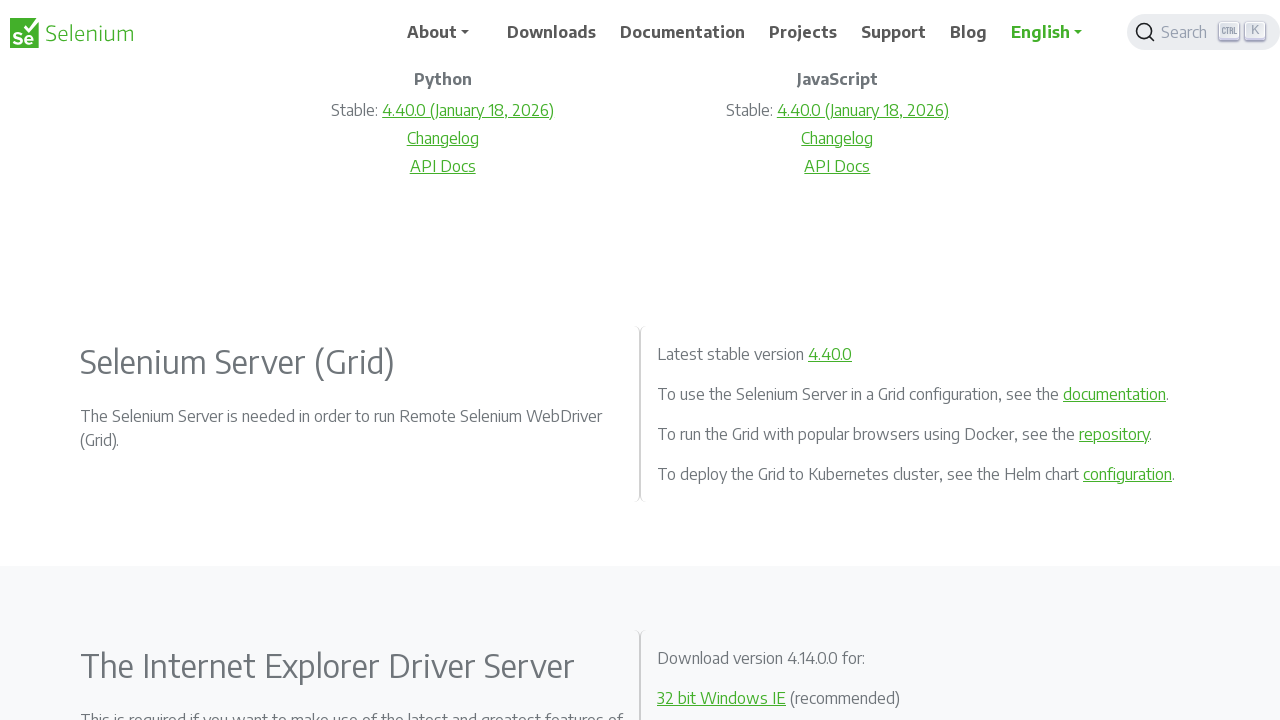